Tests form validation by submitting a form with invalid data to trigger negative validation

Starting URL: https://skillfactory.ru/

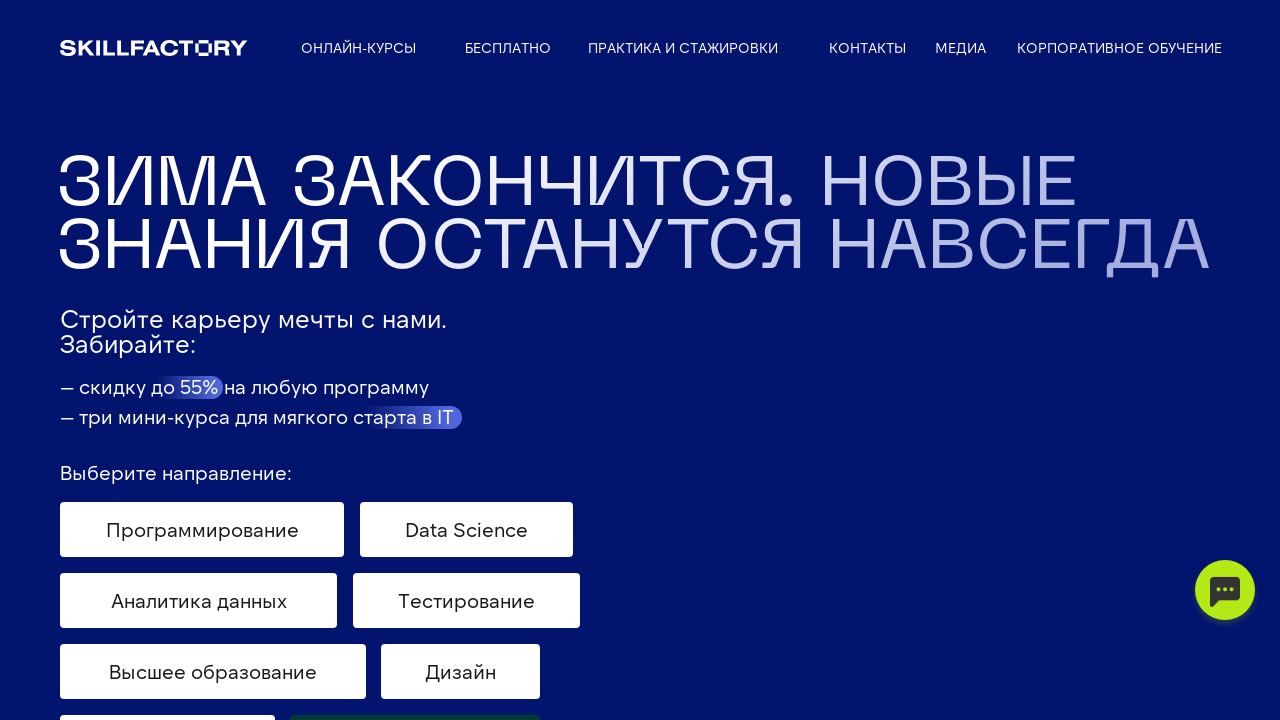

Filled name field with invalid numeric input '000122' on #form625408054 > div.t-form__inputsbox > div.t-input-group.t-input-group_nm > di
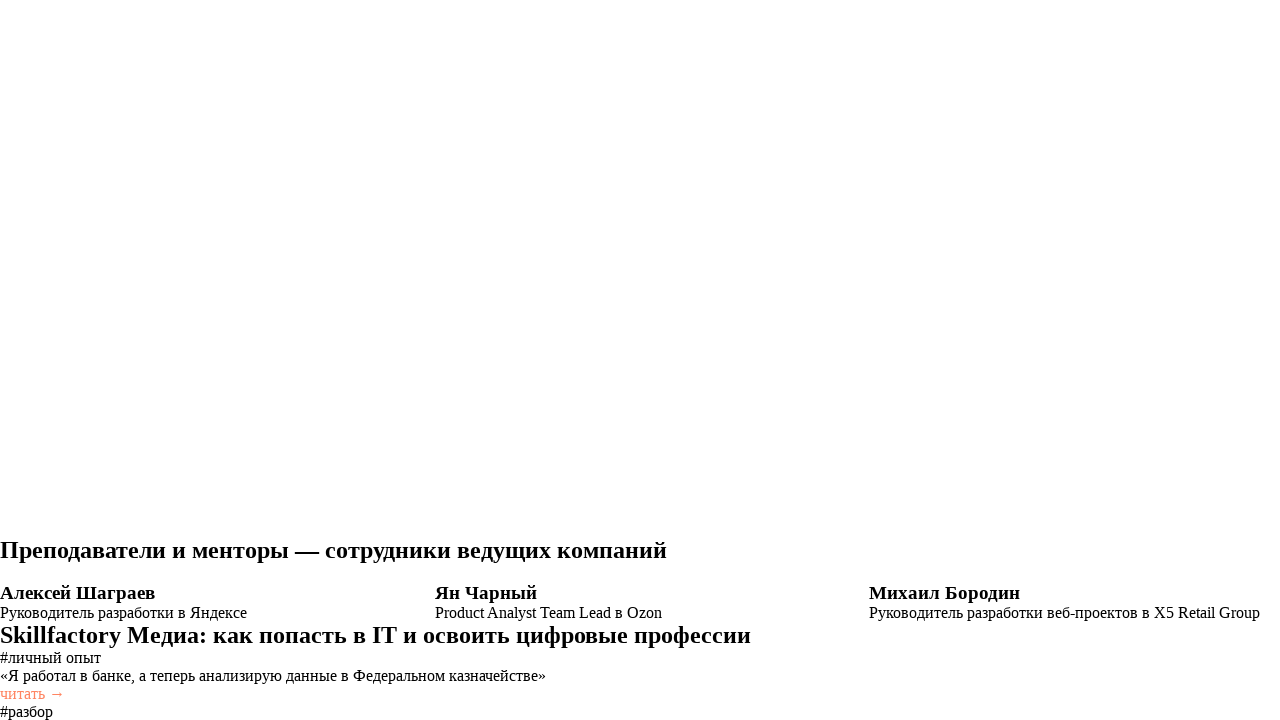

Filled email field with incomplete email 'Something@' on #form625408054 > div.t-form__inputsbox > div.t-input-group.t-input-group_em > di
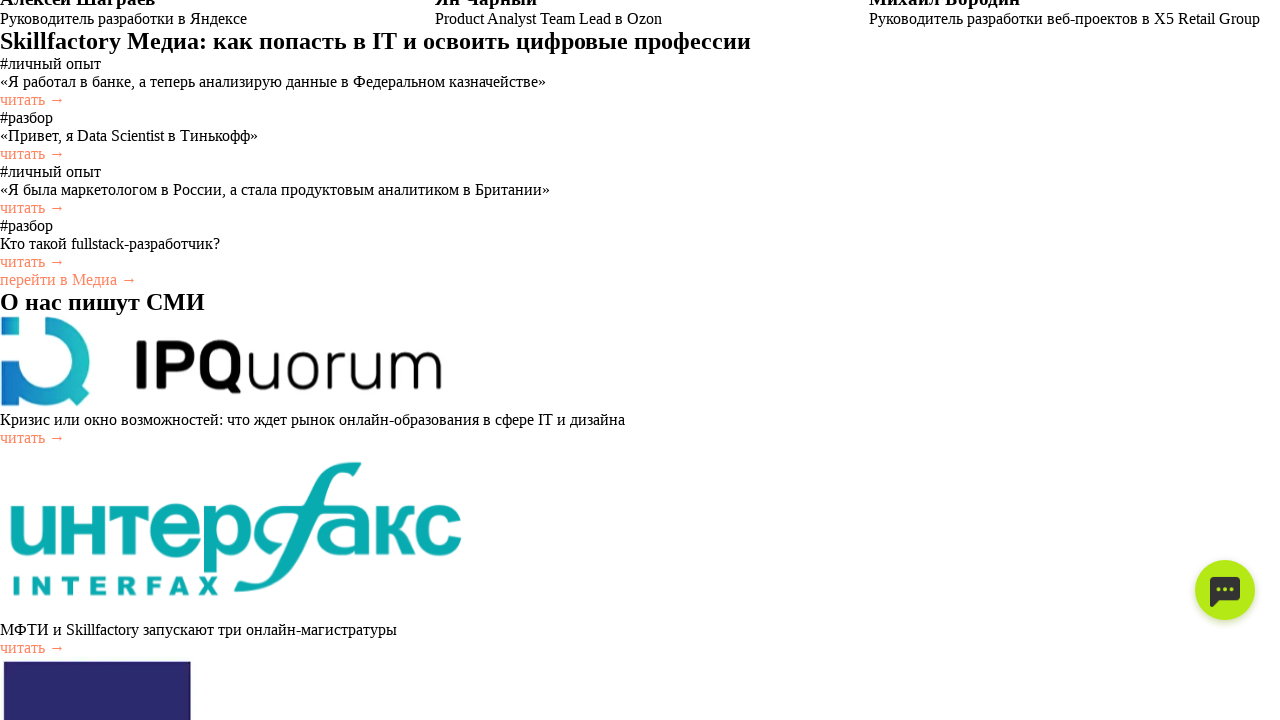

Filled phone field with incomplete phone number '(851) 393-9' on #input_1676828667932
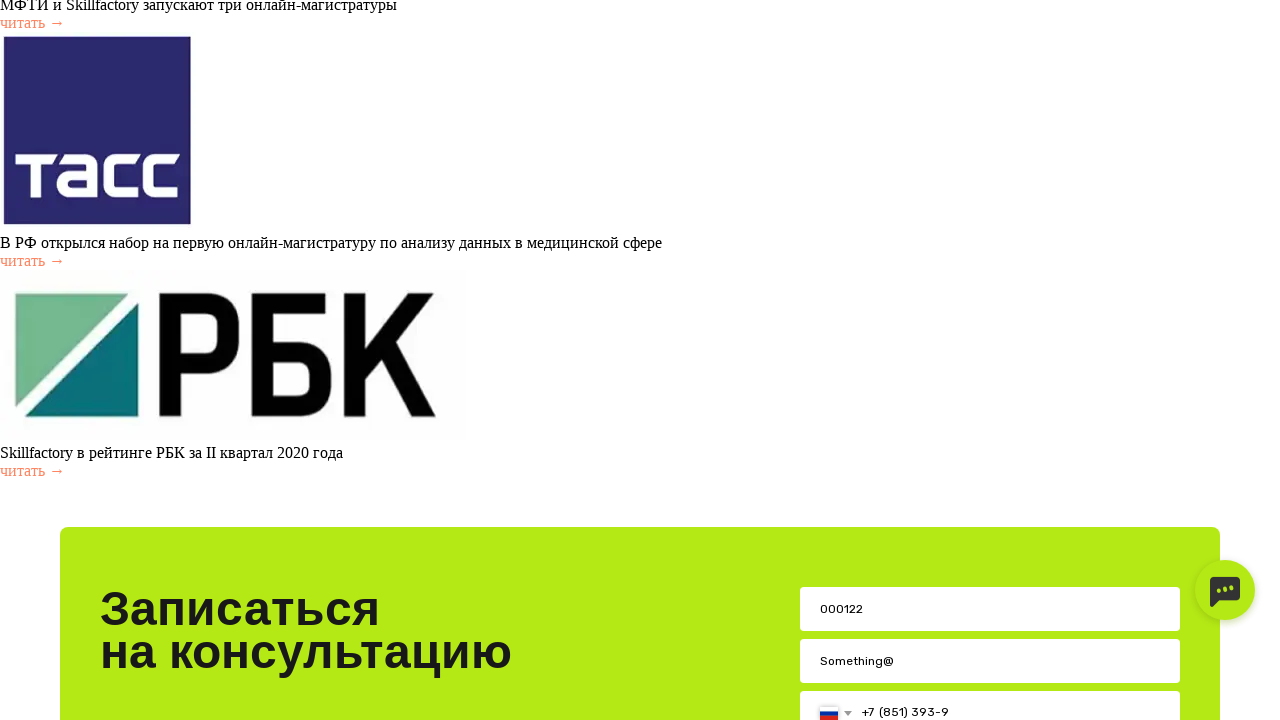

Submitted form with invalid data to trigger validation at (990, 360) on #form625408054 > div.t-form__inputsbox > div.tn-form__submit > button
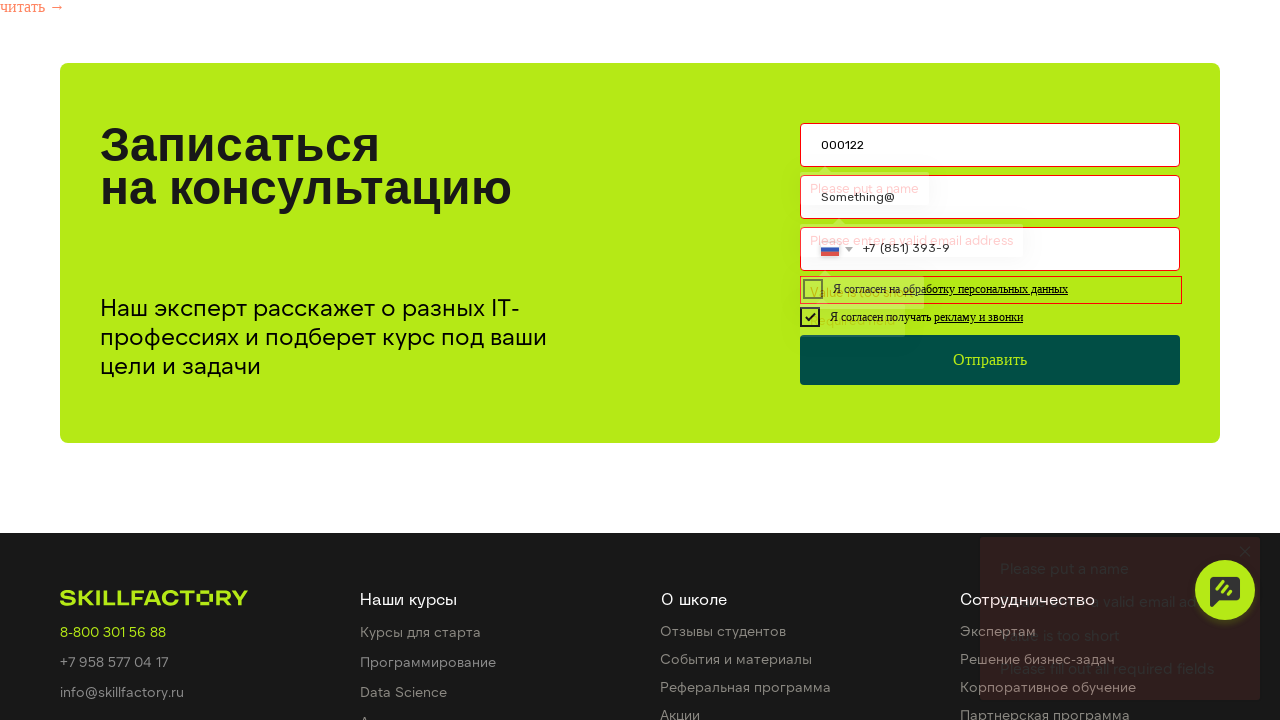

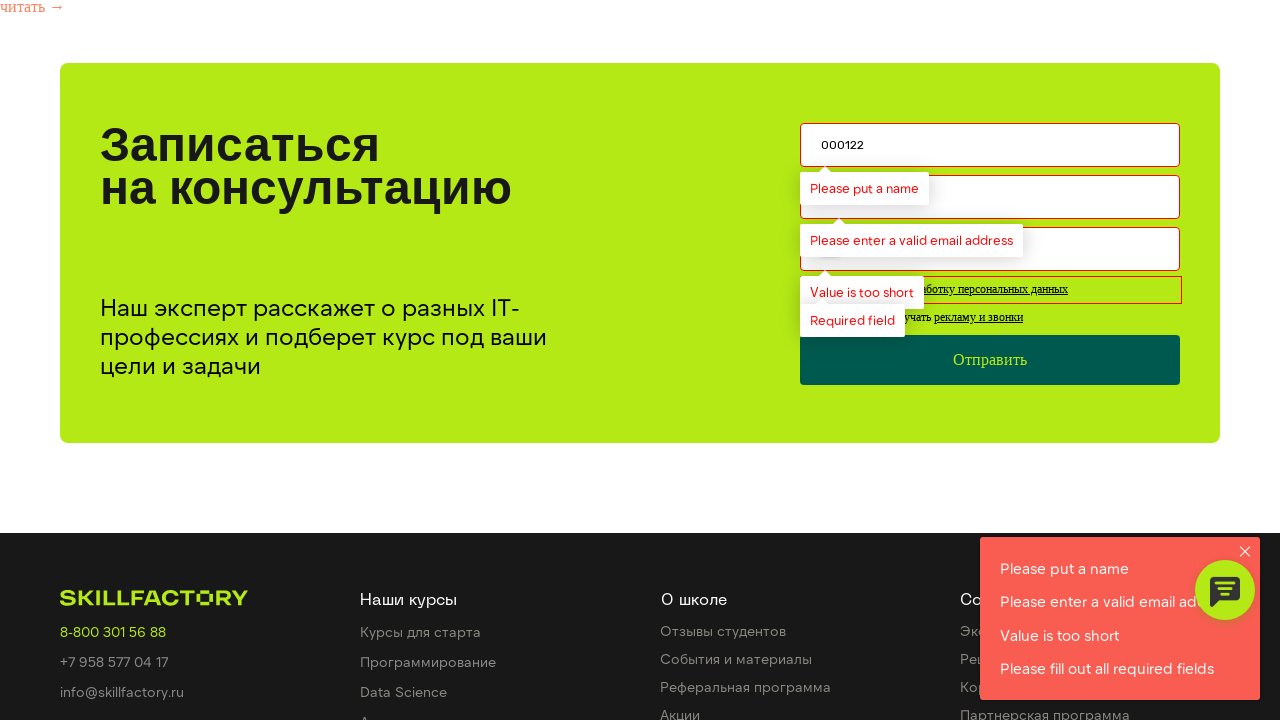